Tests interaction with frames using frame locator by filling text into an input field

Starting URL: https://ui.vision/demo/webtest/frames/

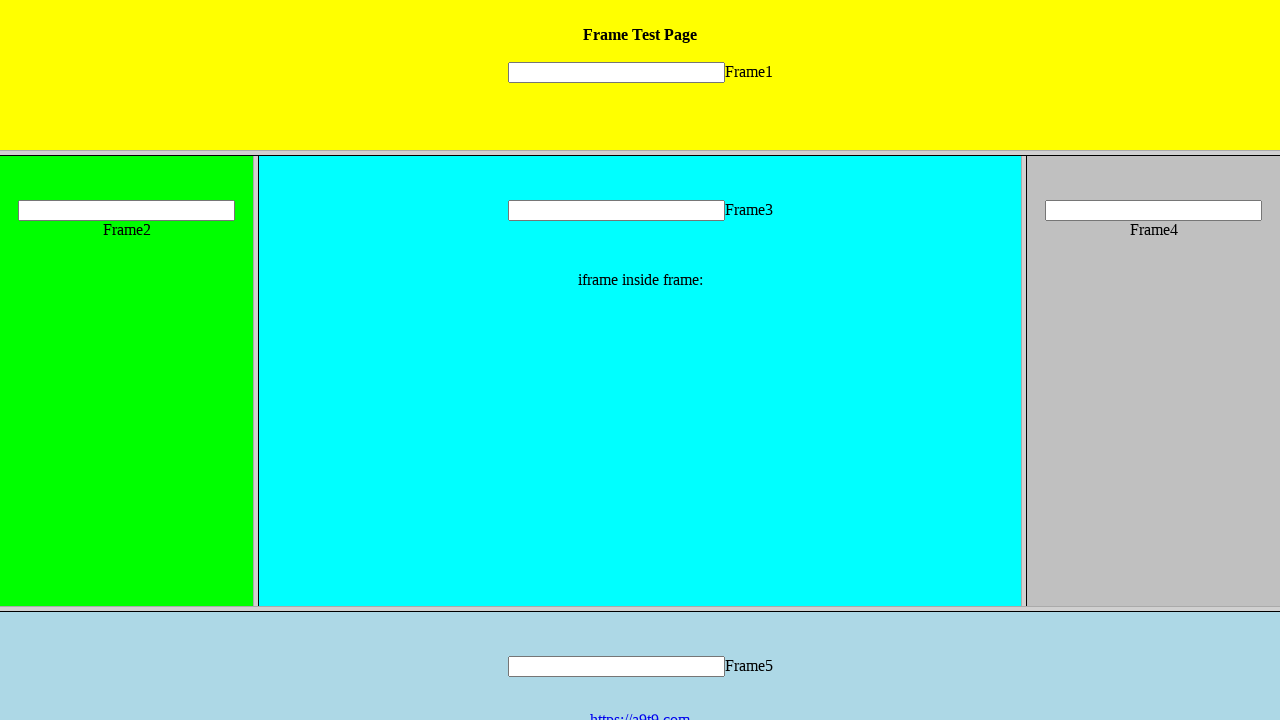

Located frame with src='frame_1.html'
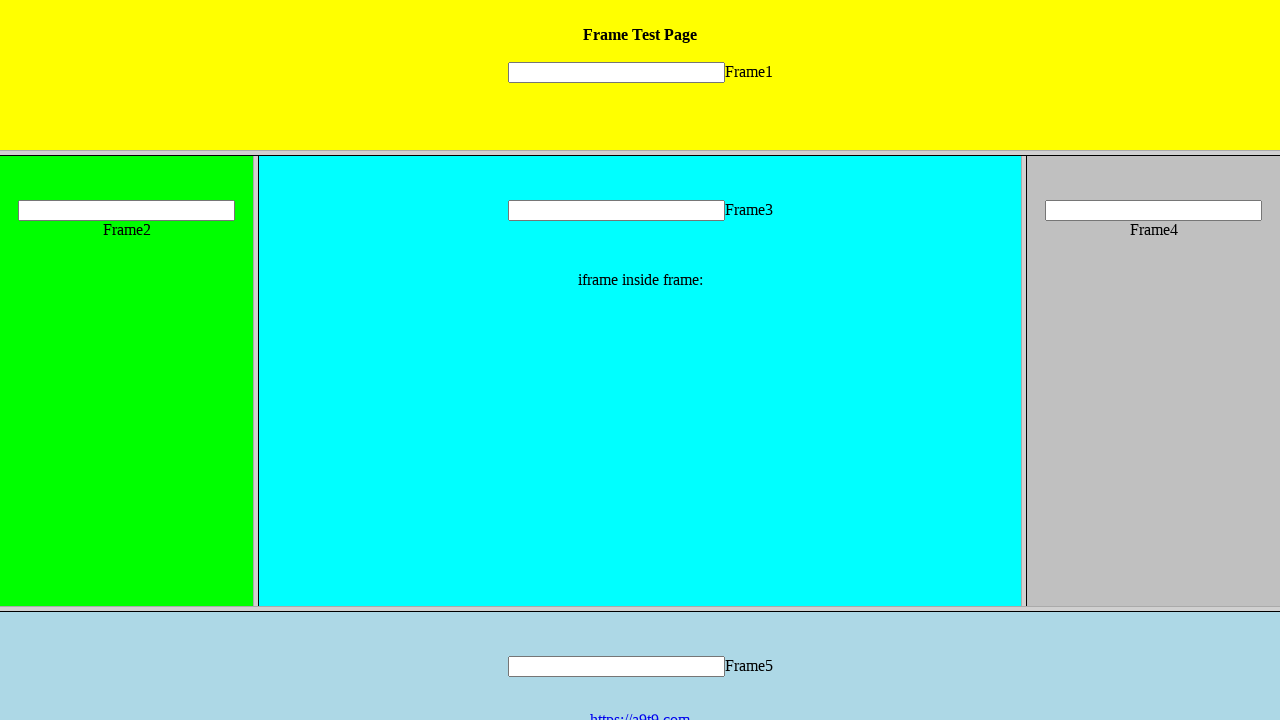

Filled text input field 'mytext1' with 'Hello' in frame_1 on [src="frame_1.html"] >> internal:control=enter-frame >> [name="mytext1"]
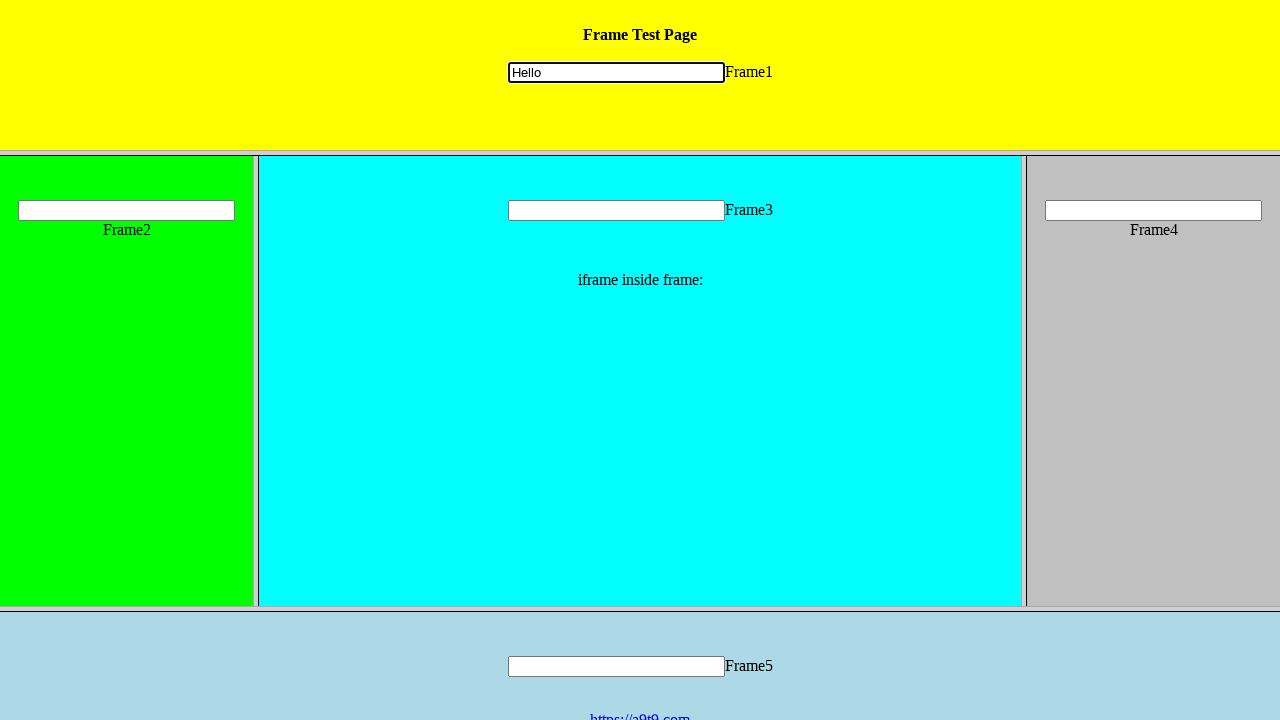

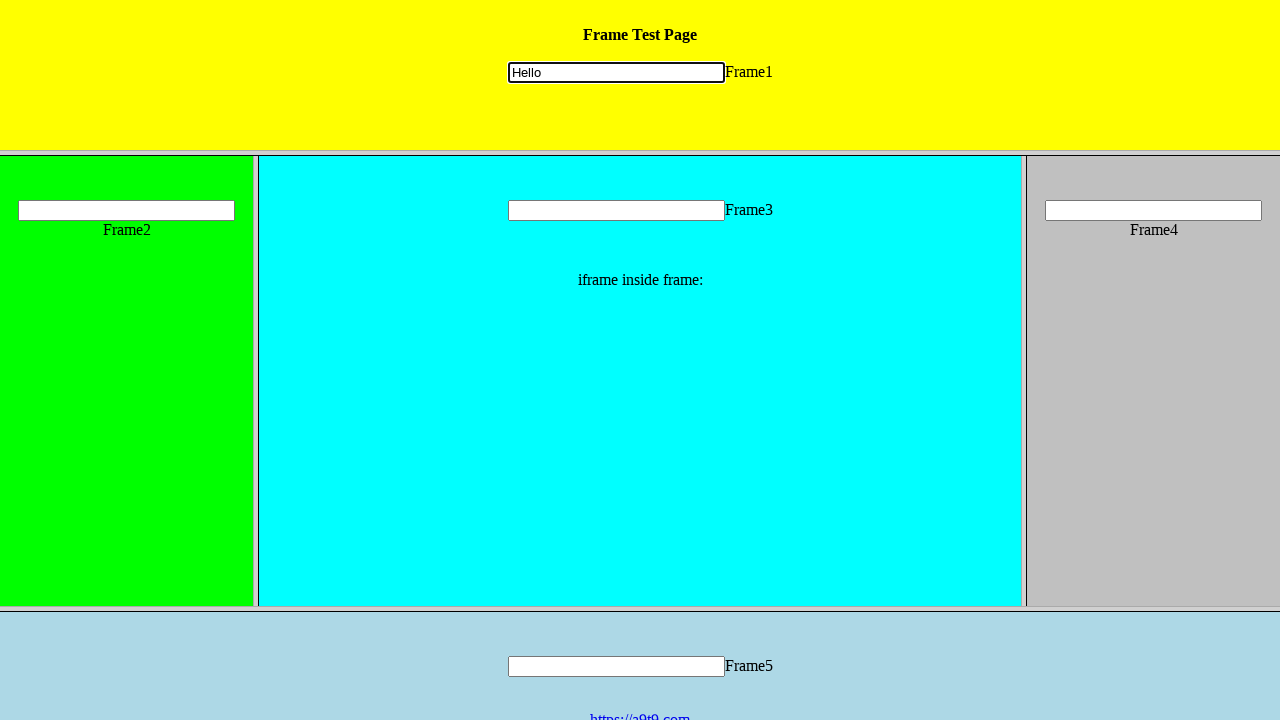